Tests various mouse events including click, move to element, double-click, and context-click (right-click) on different elements on a mouse events demo page

Starting URL: https://training-support.net/webelements/mouse-events

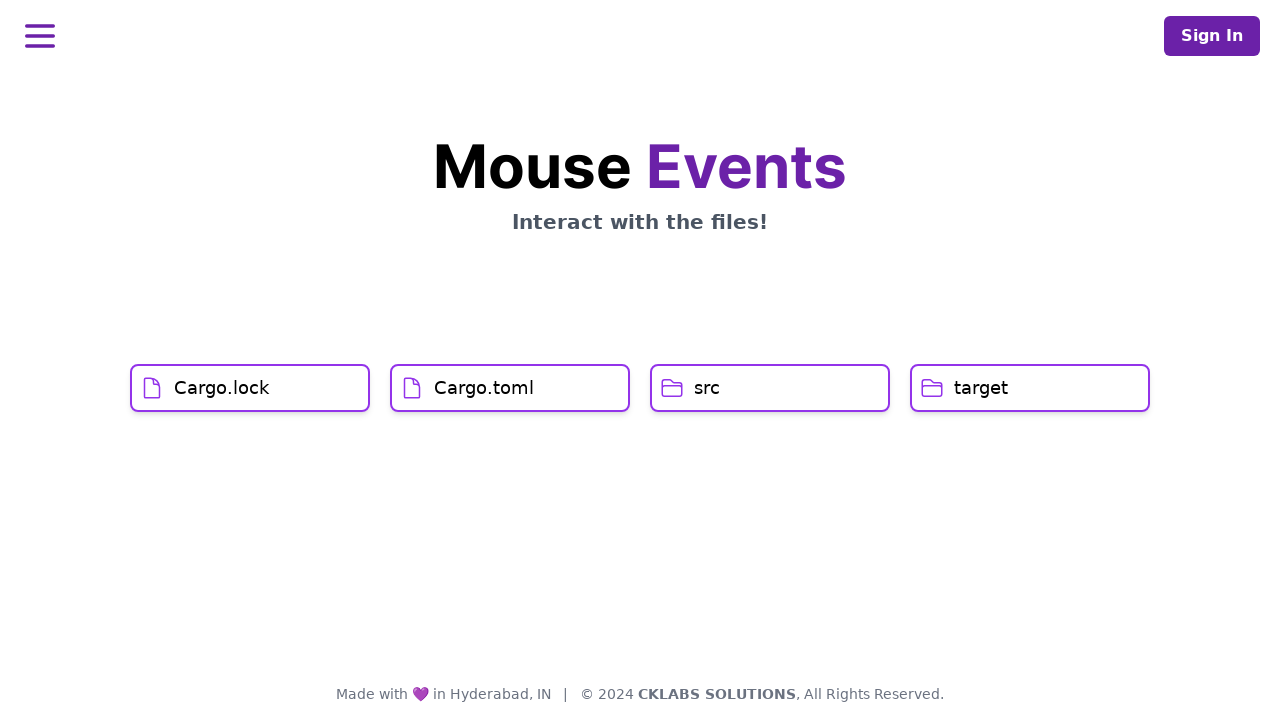

Clicked on Cargo.lock element at (222, 388) on xpath=//h1[text()='Cargo.lock']
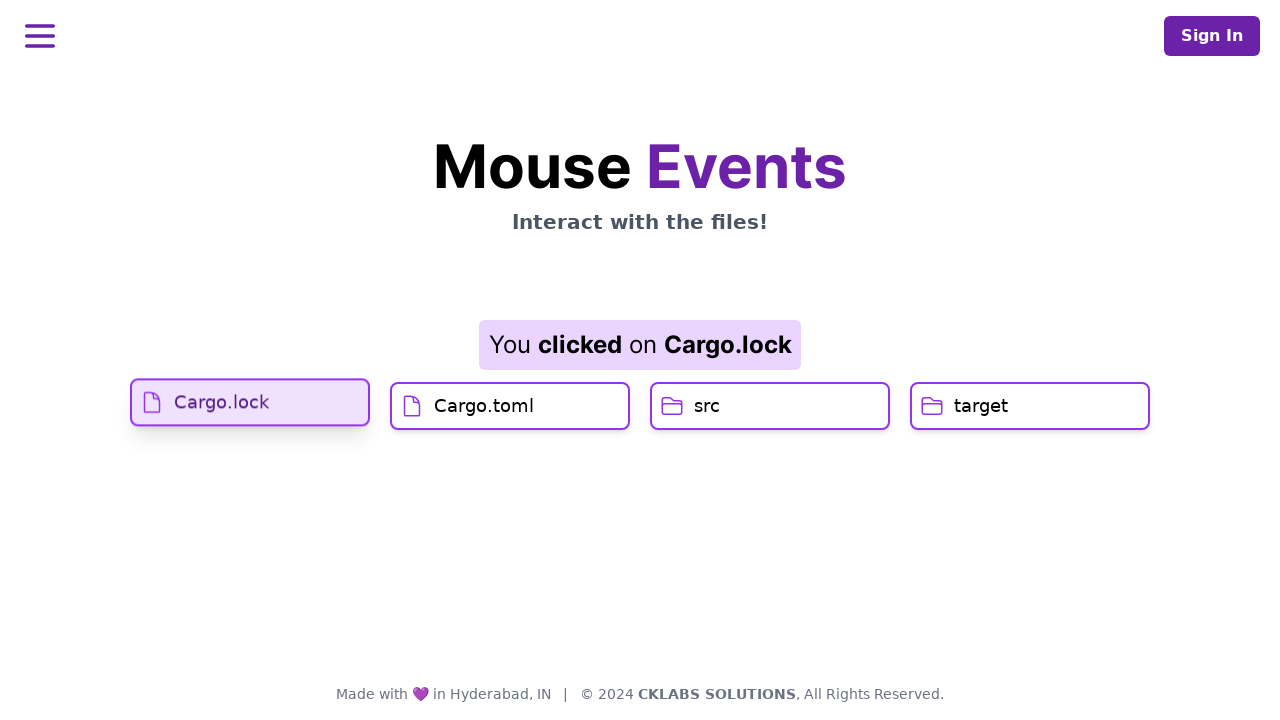

Hovered over Cargo.toml element at (484, 420) on xpath=//h1[text()='Cargo.toml']
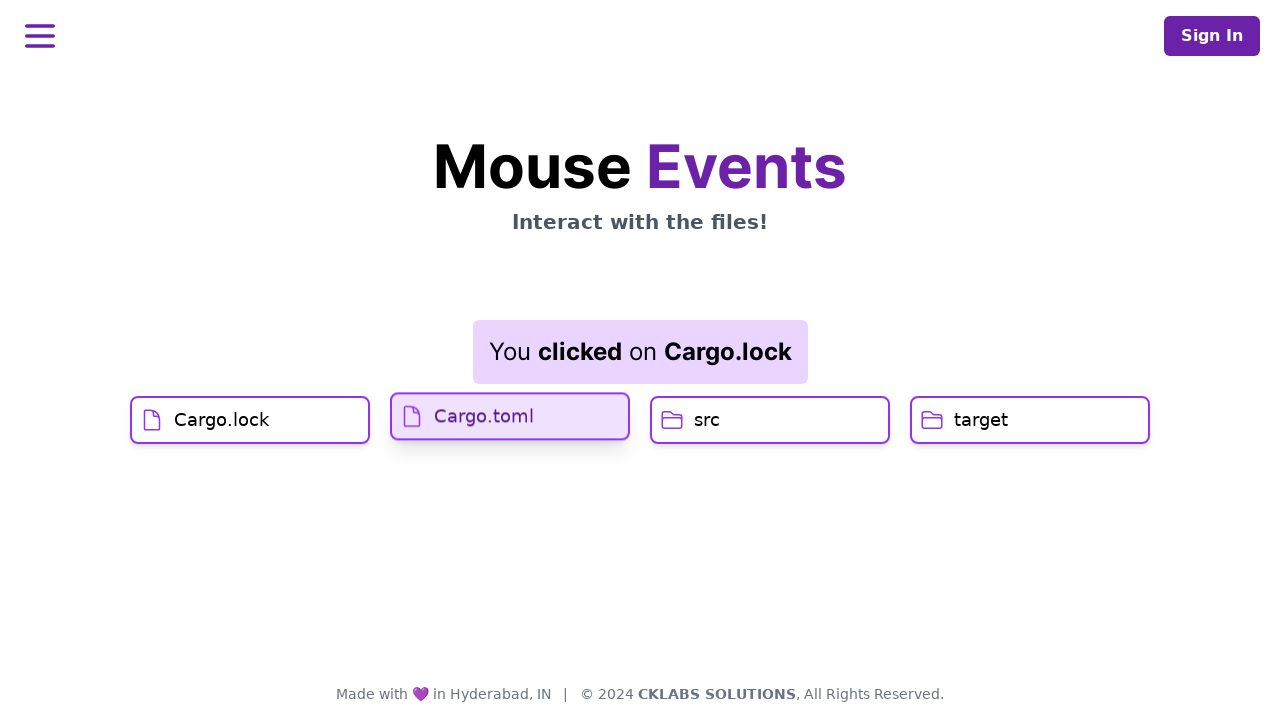

Clicked on Cargo.toml element at (484, 416) on xpath=//h1[text()='Cargo.toml']
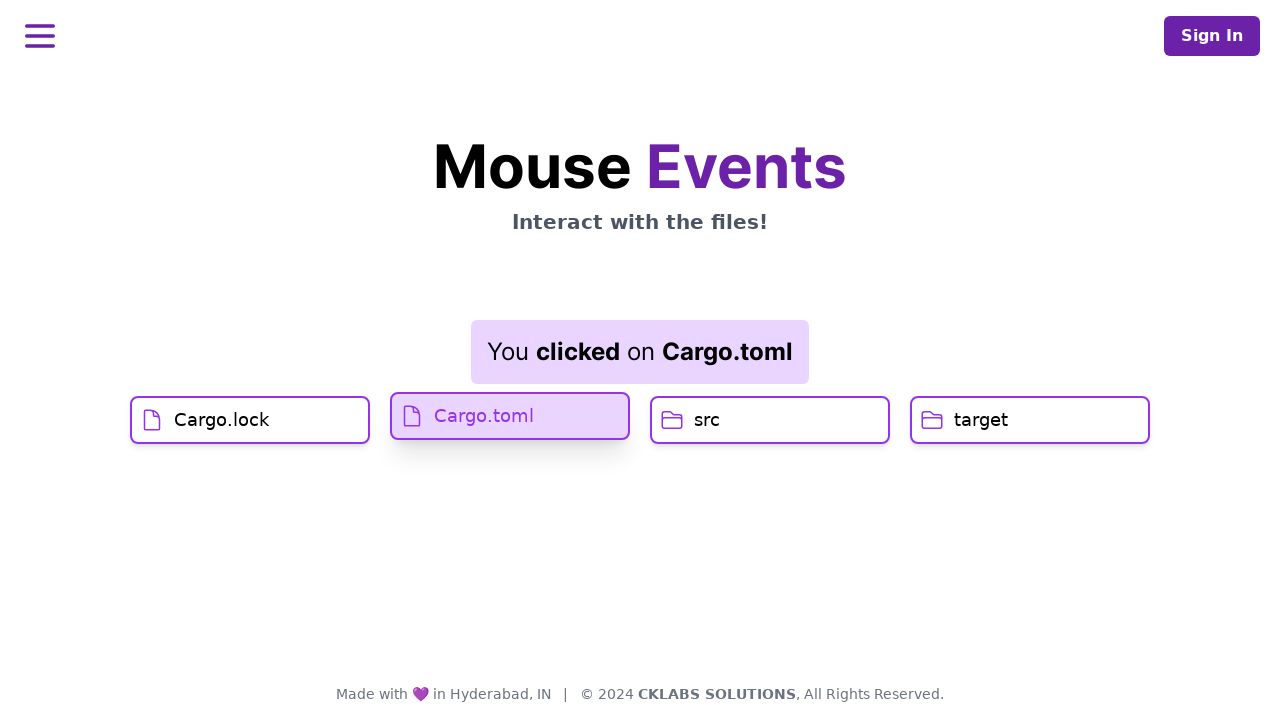

Waited for result to update
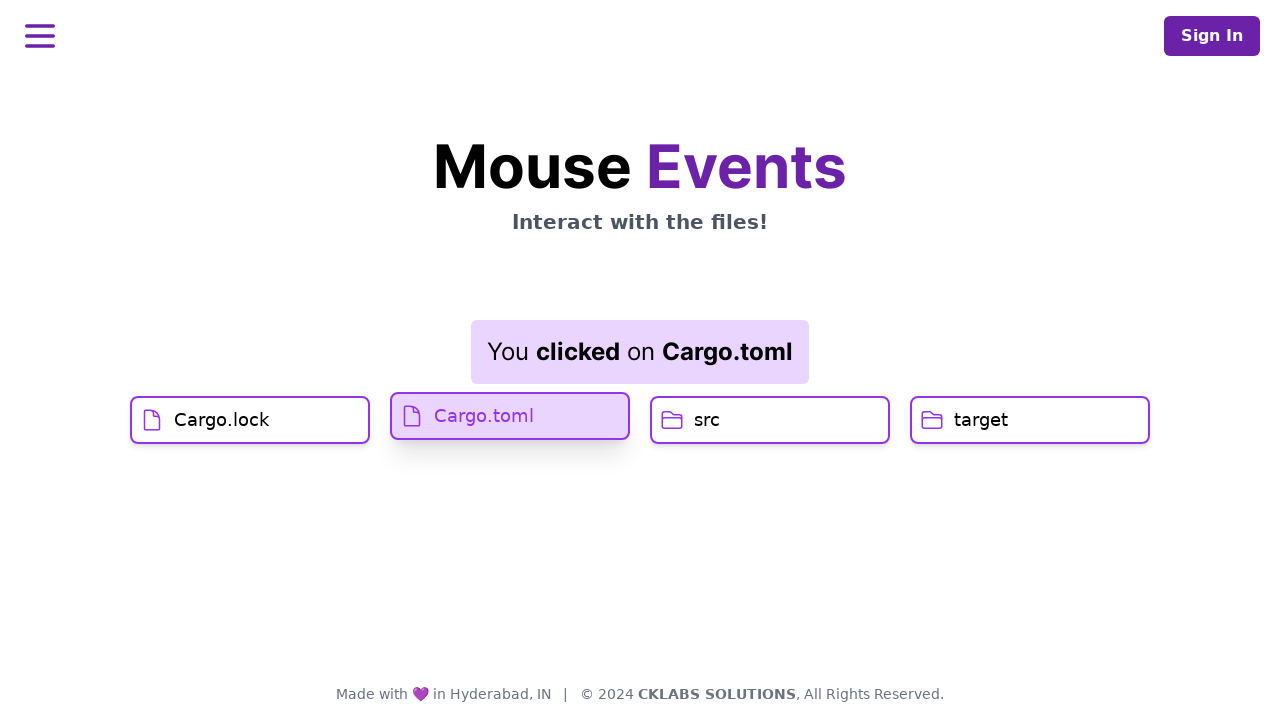

Double-clicked on src element at (707, 420) on xpath=//h1[text()='src']
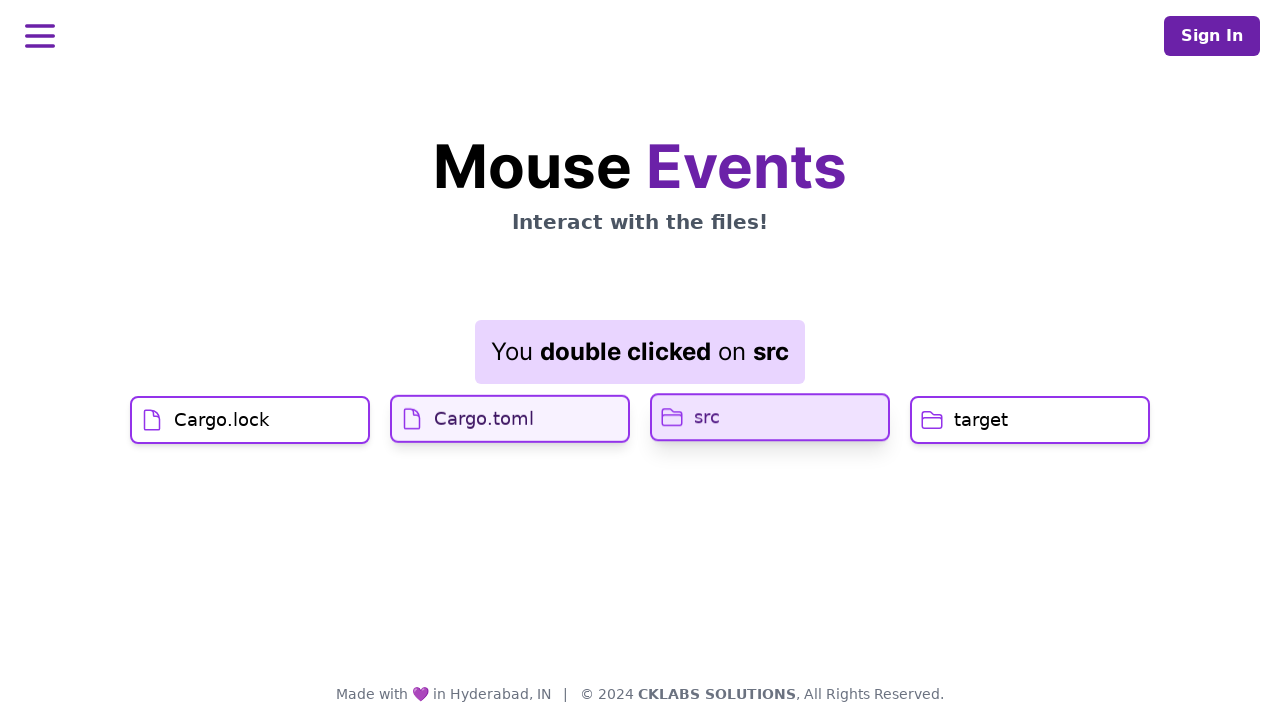

Right-clicked on target element to open context menu at (981, 420) on //h1[text()='target']
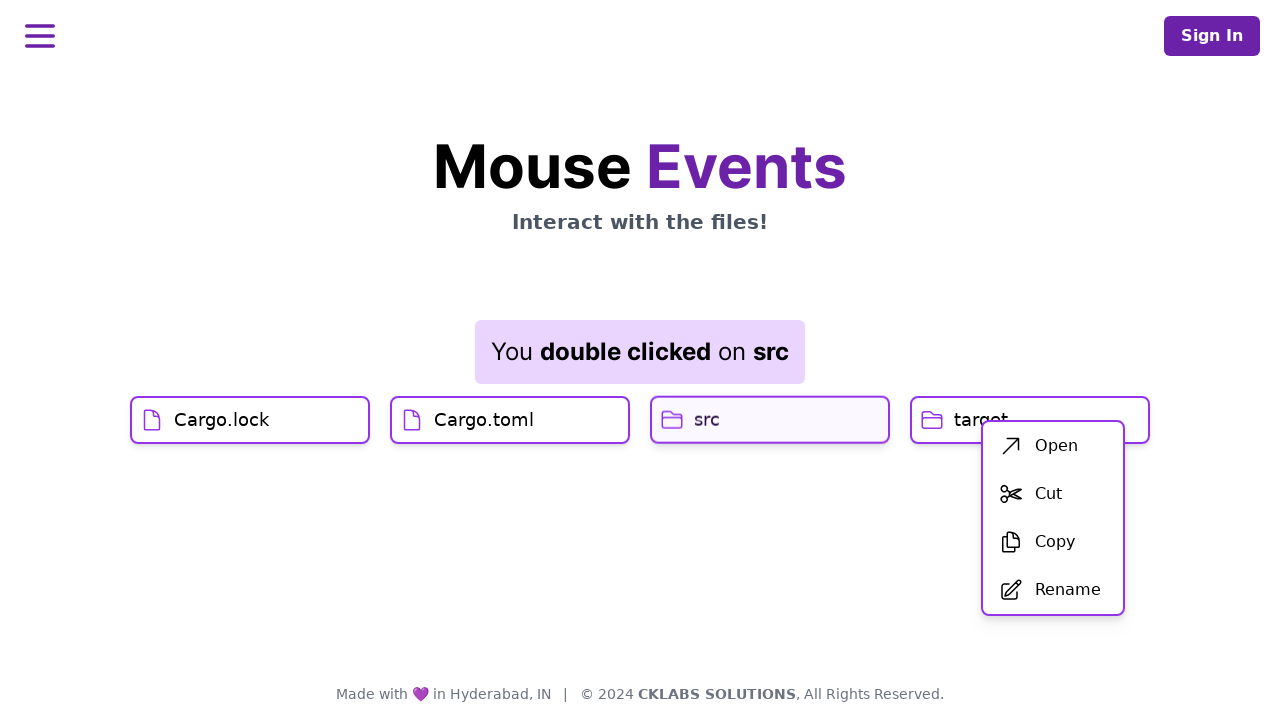

Clicked on first menu item from context menu at (1053, 446) on xpath=//div[@id='menu']/div/ul/li[1]
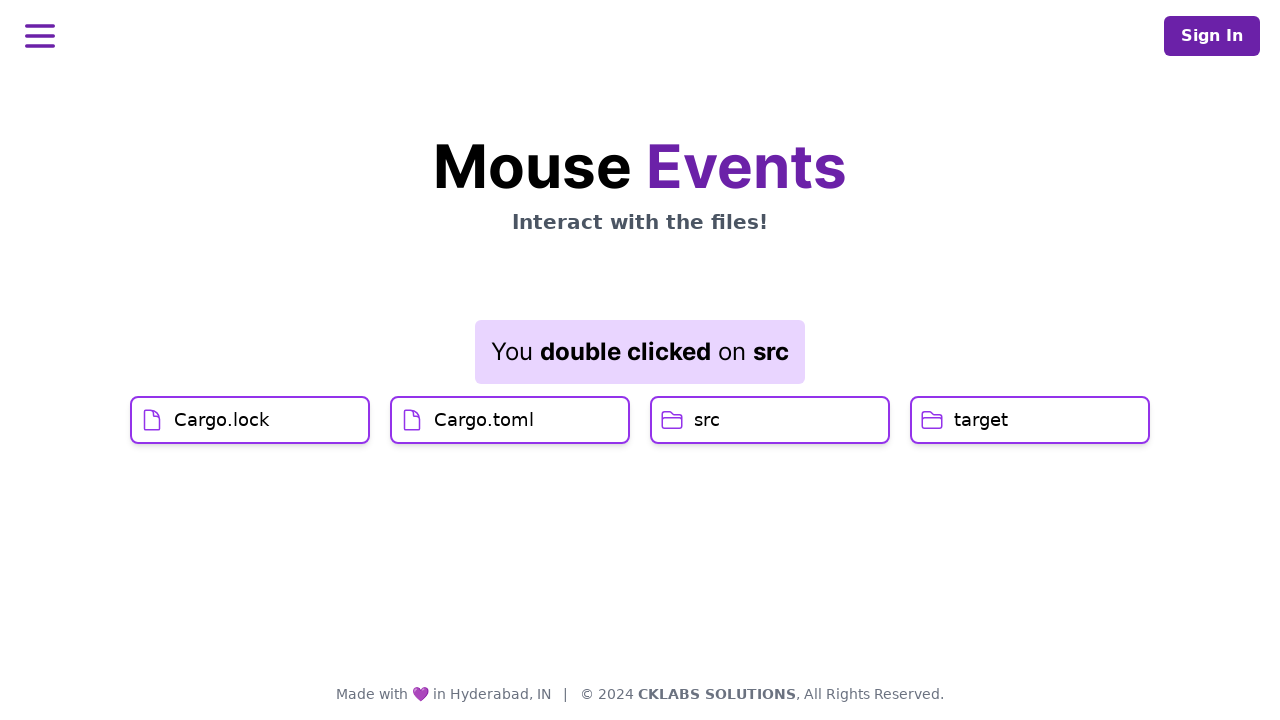

Waited for result to update after context menu selection
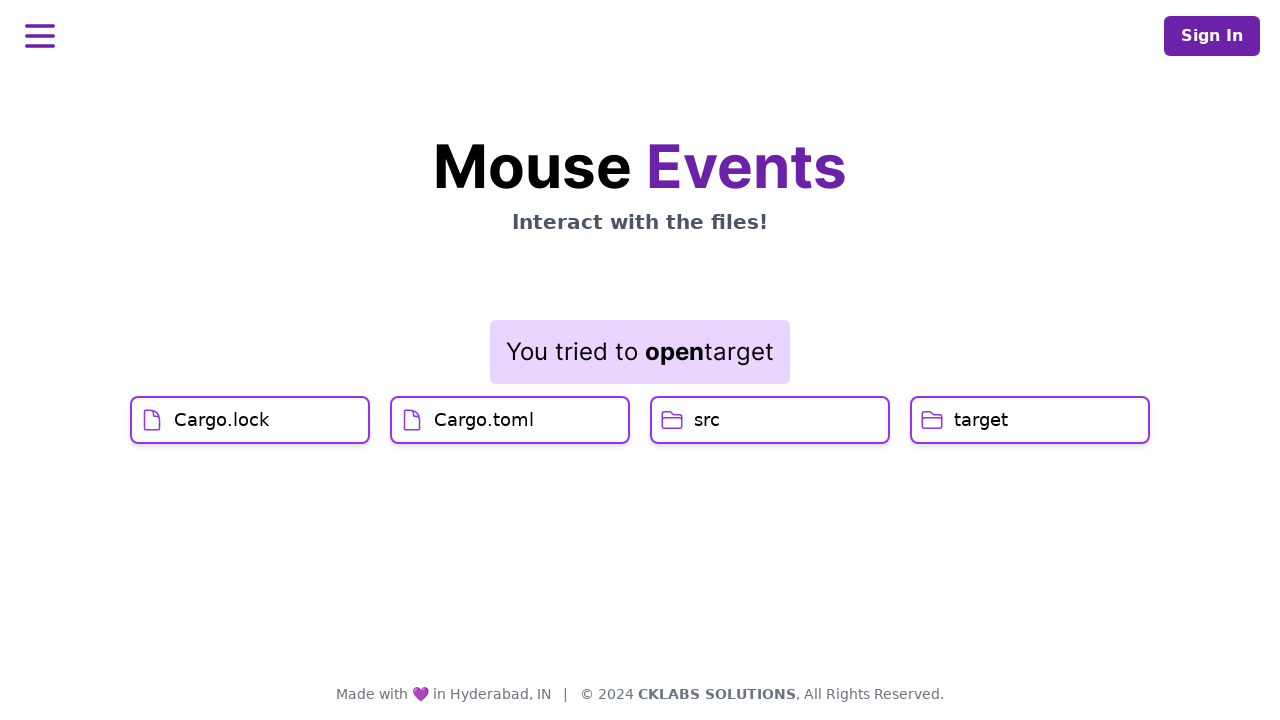

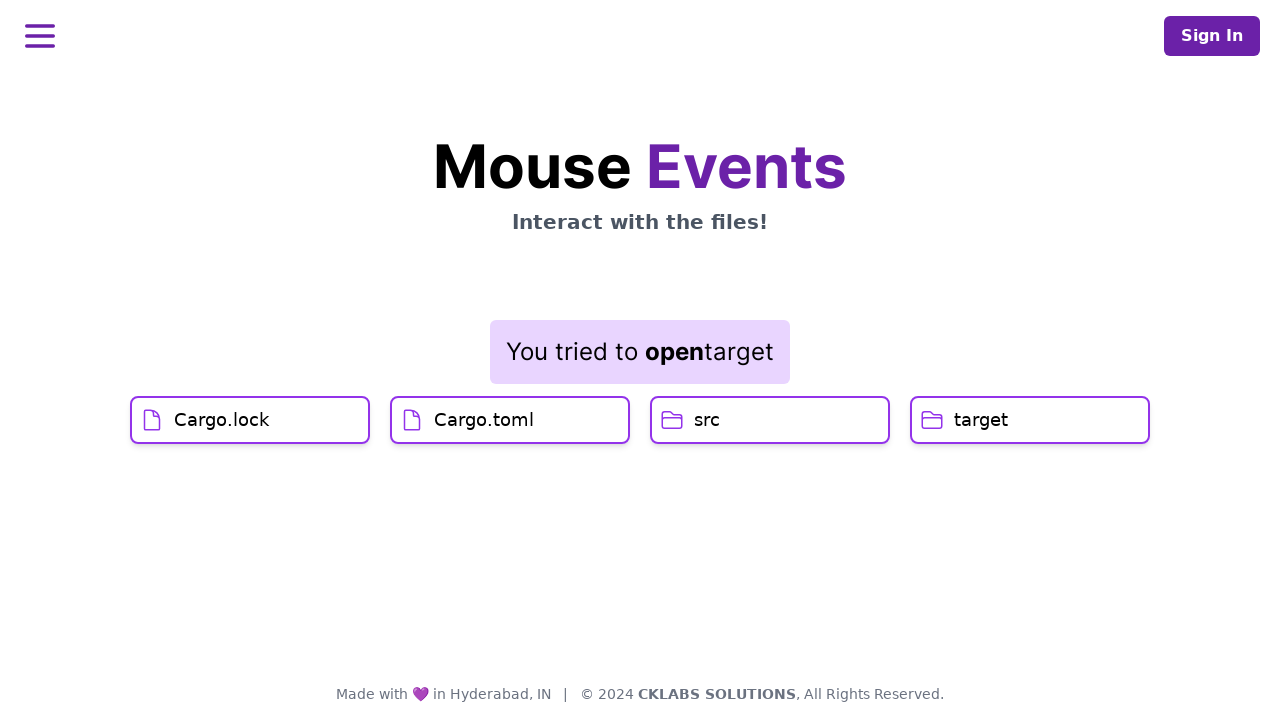